Tests the Menu button navigation, verifying it navigates to the menu page with correct URL and title.

Starting URL: https://noizyoysters.com/

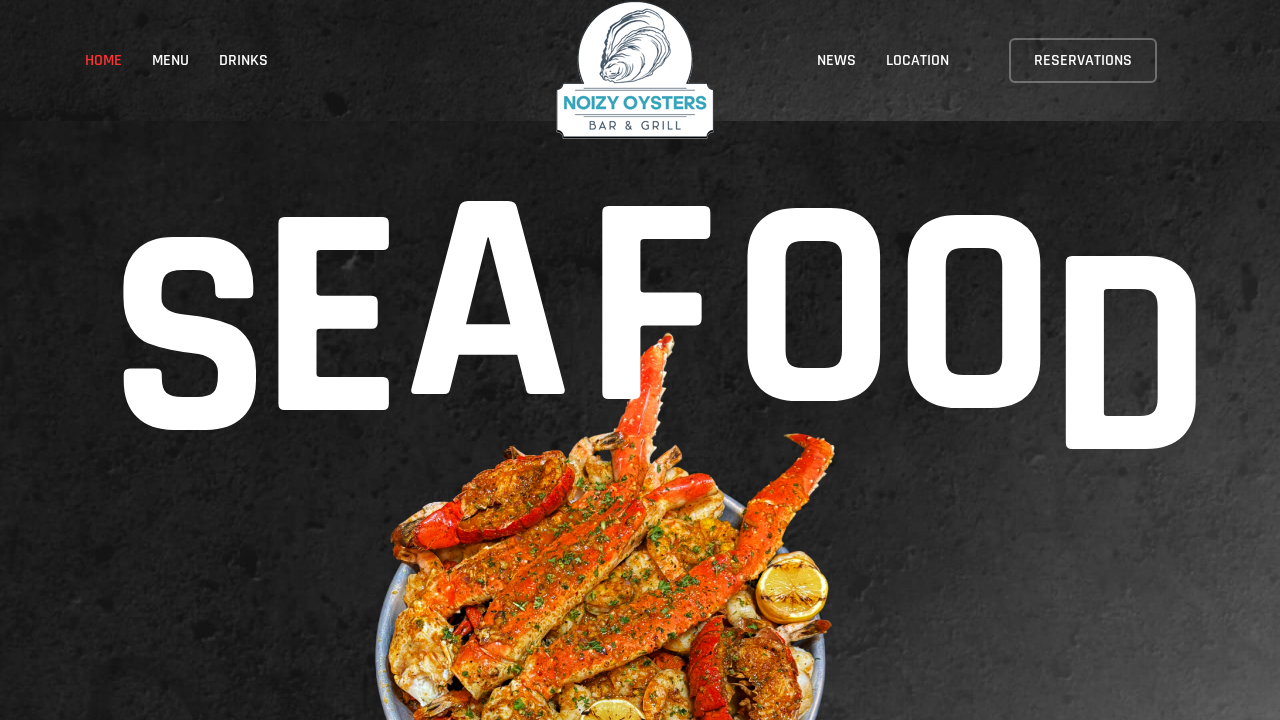

Clicked MENU button in navigation at (186, 60) on text=MENU
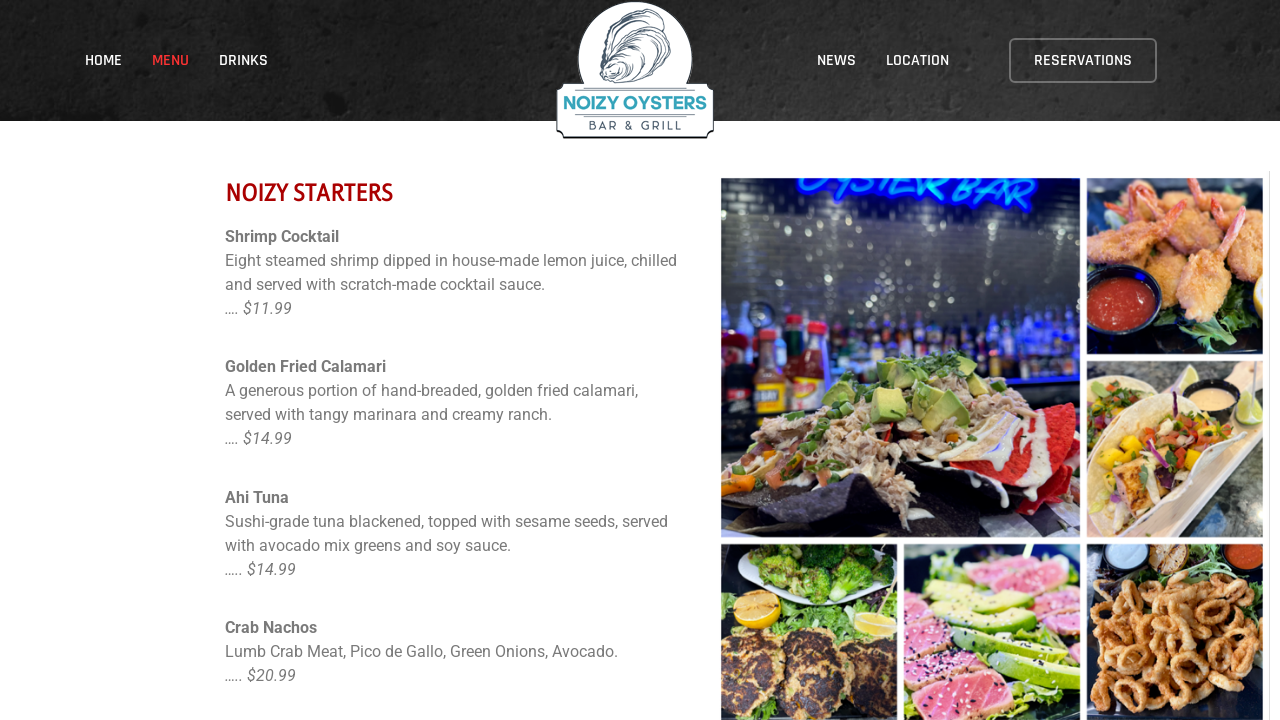

Page navigated to menu URL
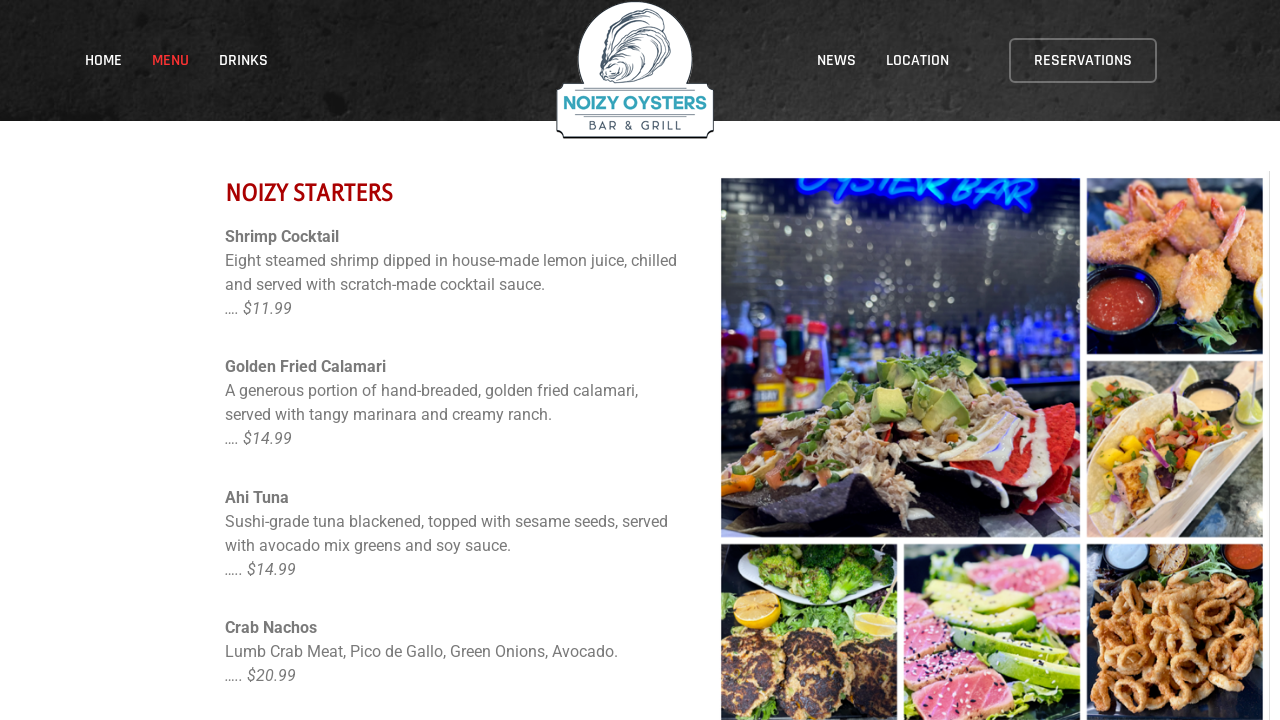

Verified page title is 'Menu – Noizy Oysters Bar & Grill'
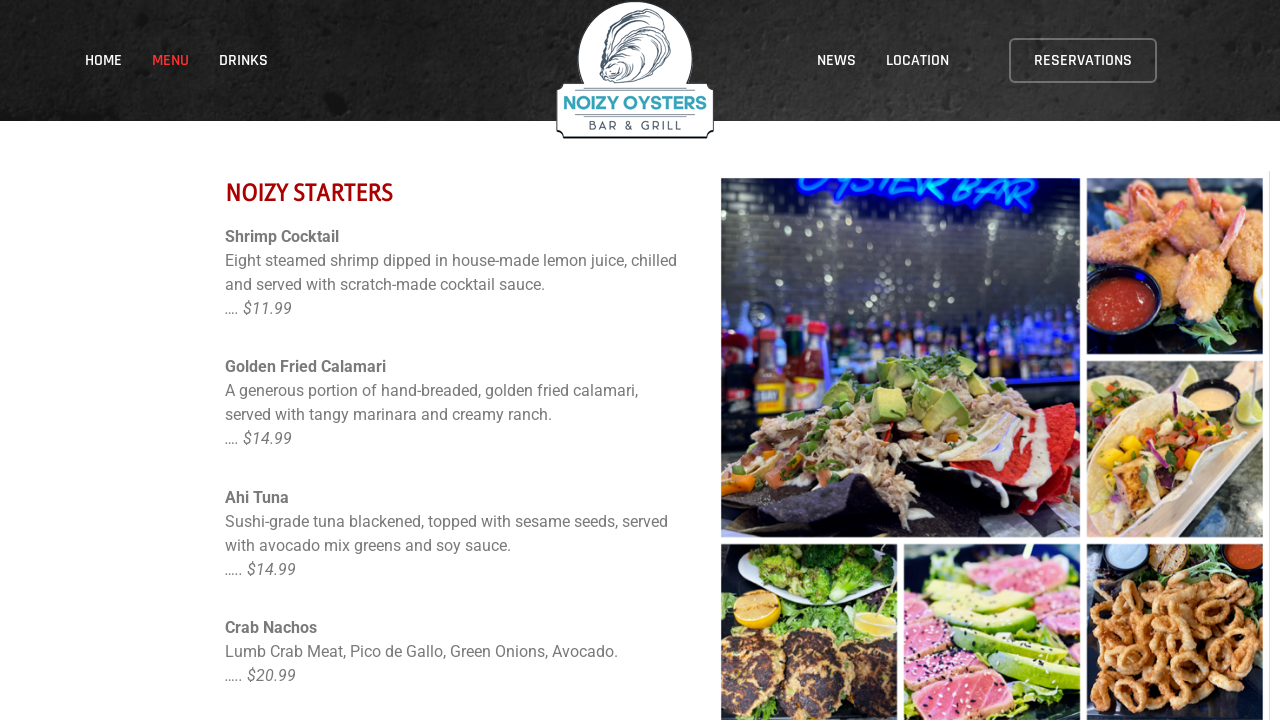

Verified URL contains 'noizyoysters.com/menu/'
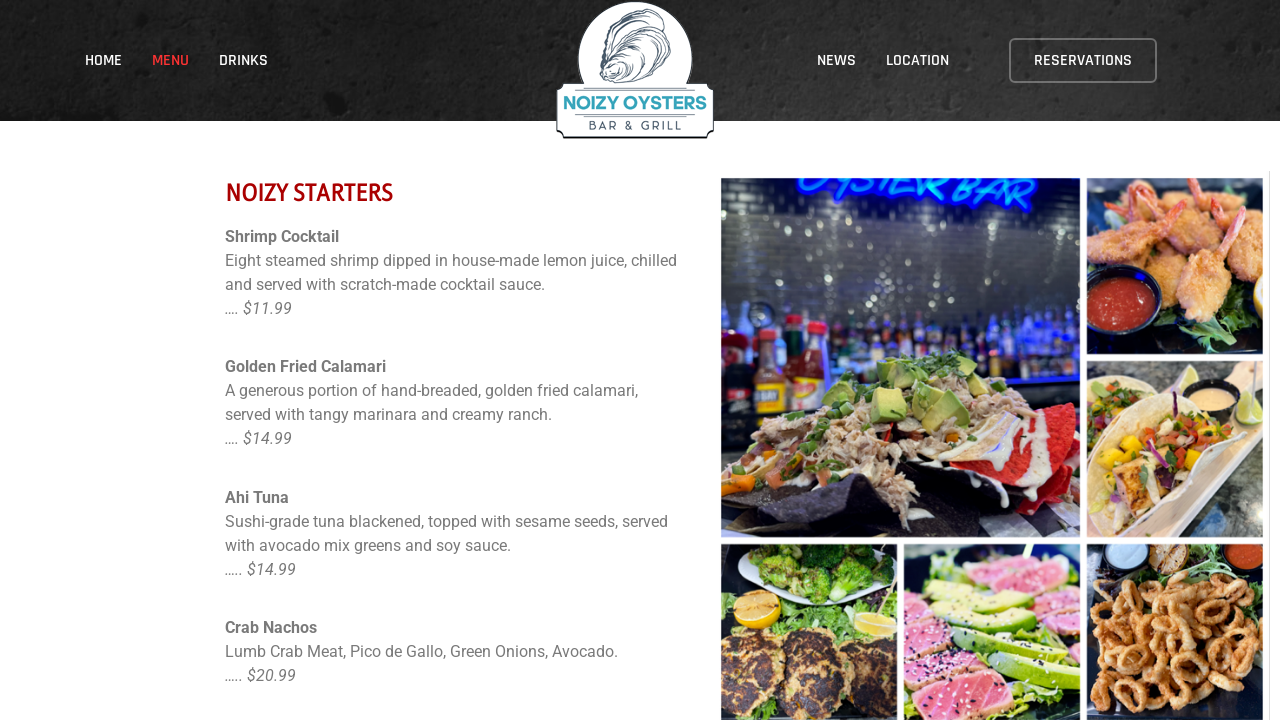

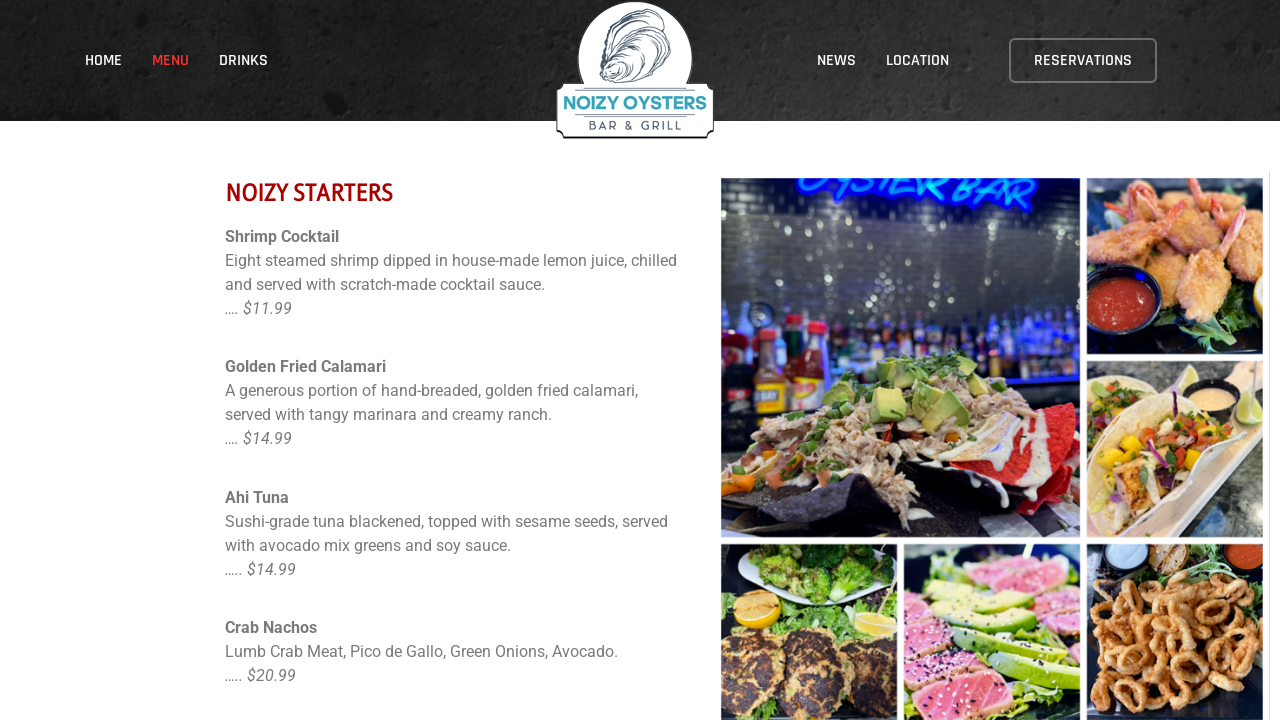